Tests navigation menu functionality by locating various menu items using different XPath strategies and clicking on the About Us link

Starting URL: https://parabank.parasoft.com/parabank/admin.htm

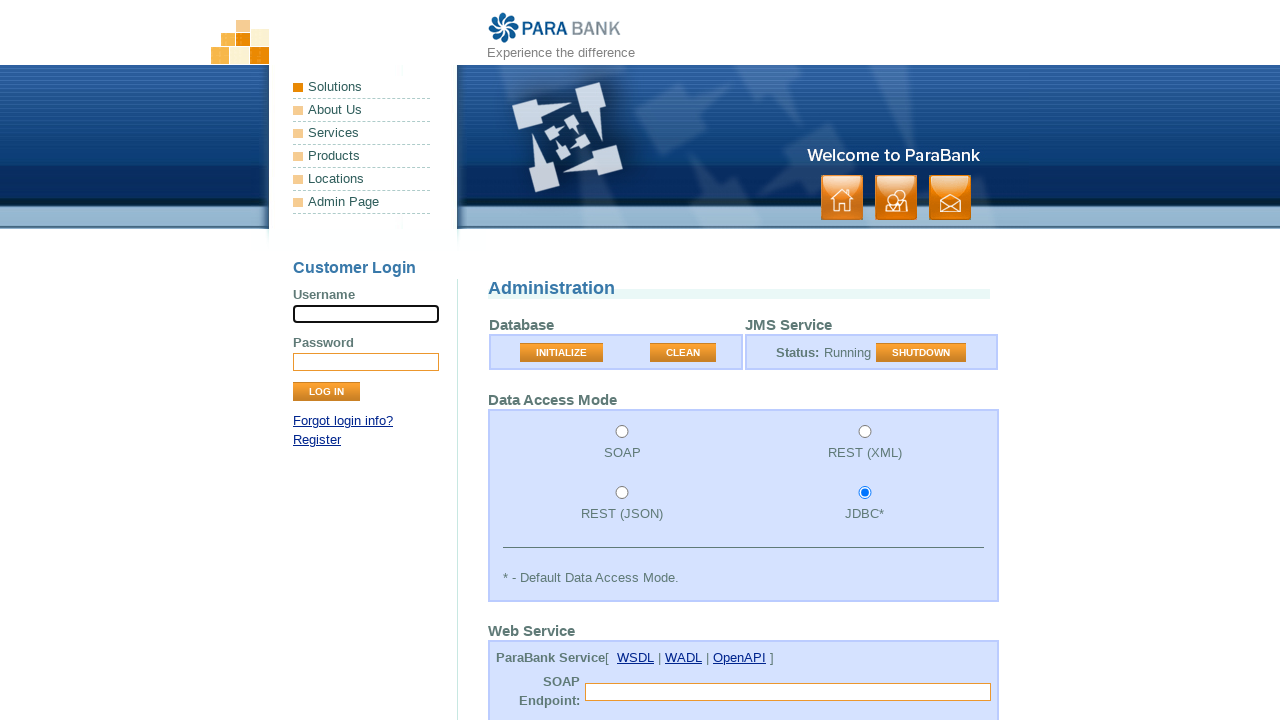

Clicked on About Us link in the left menu at (362, 110) on xpath=//ul[@class='leftmenu']//a[text()='About Us']
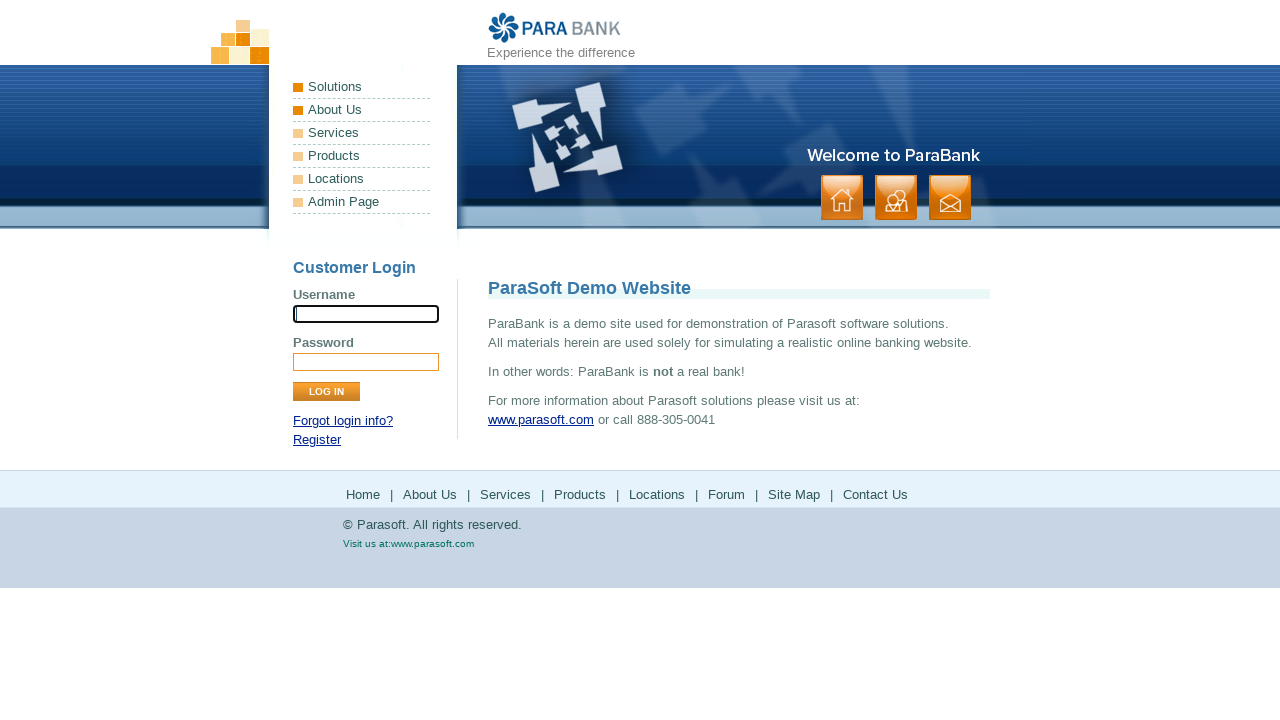

Verified Services navigation element is present
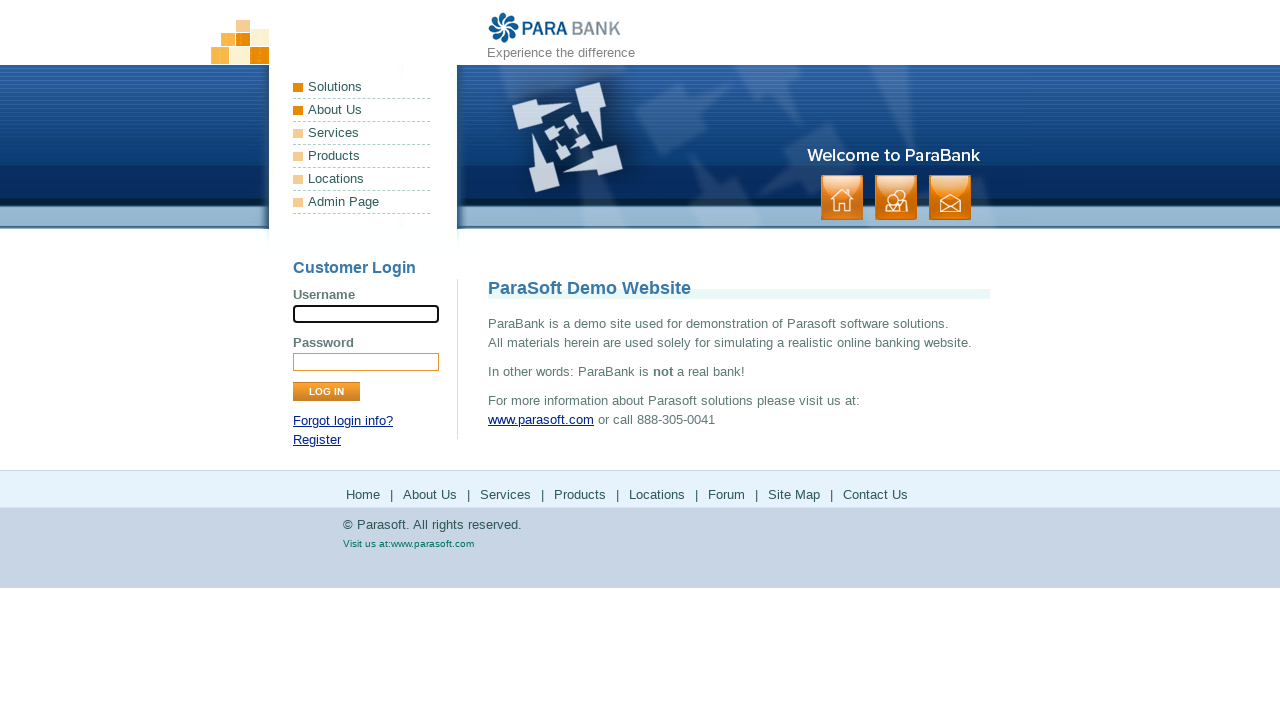

Verified Products navigation element is present
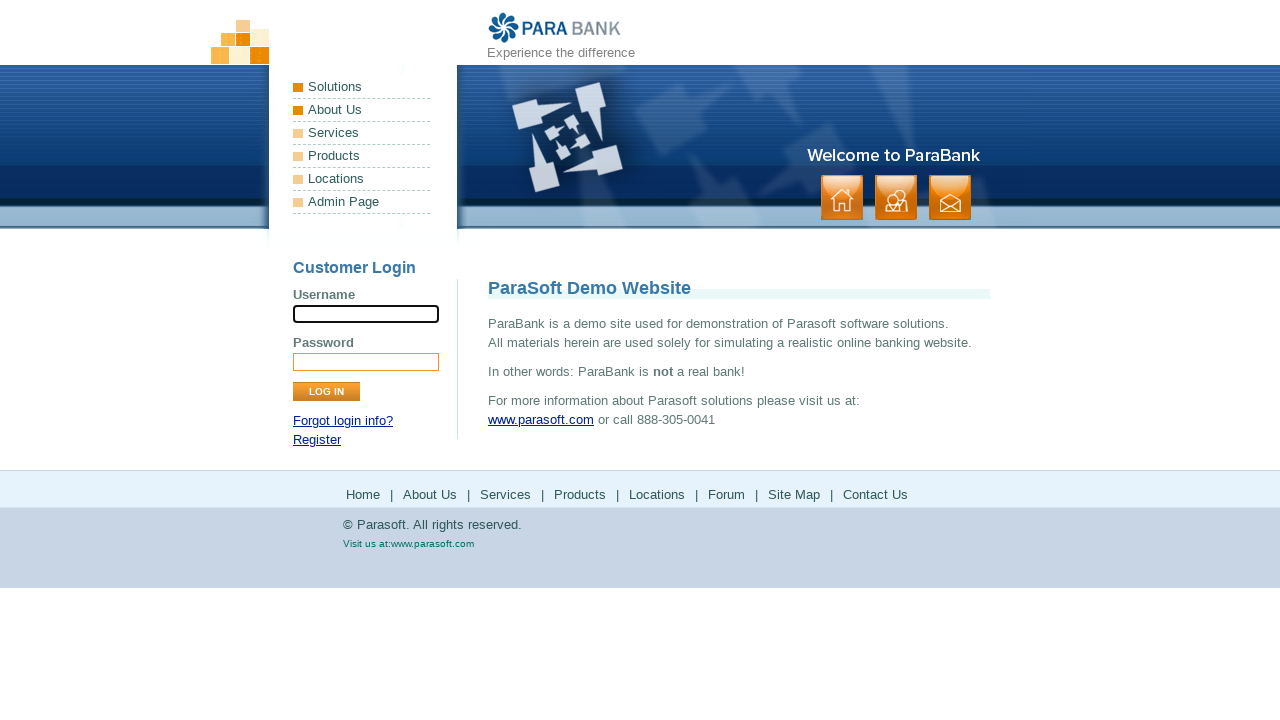

Verified Locations navigation element is present
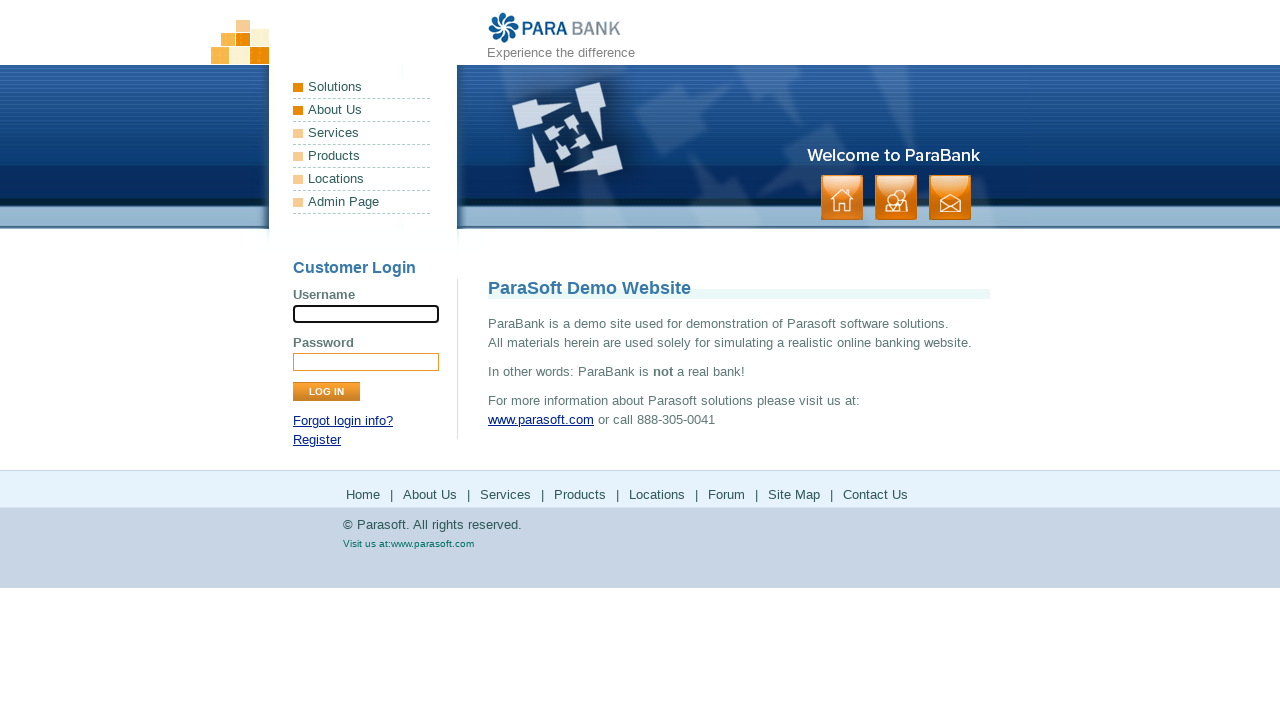

Verified Admin Page navigation element is present
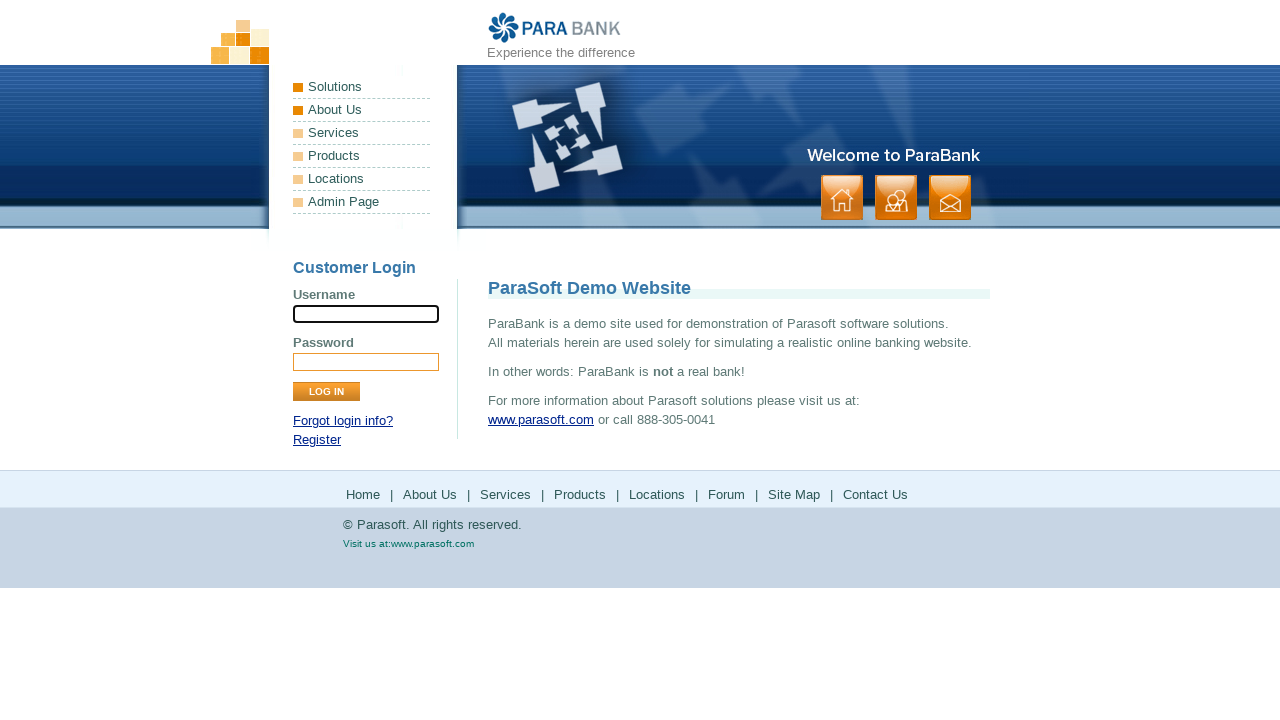

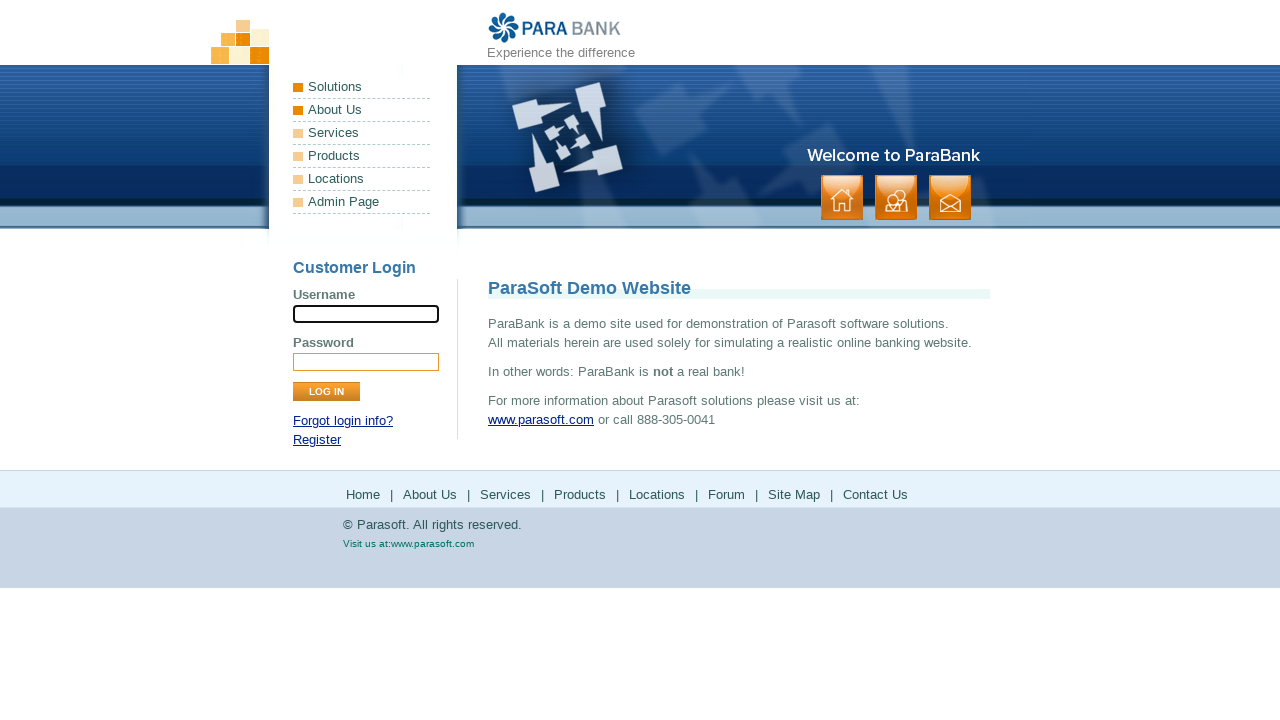